Tests unmarking todo items as complete by unchecking their checkboxes

Starting URL: https://demo.playwright.dev/todomvc

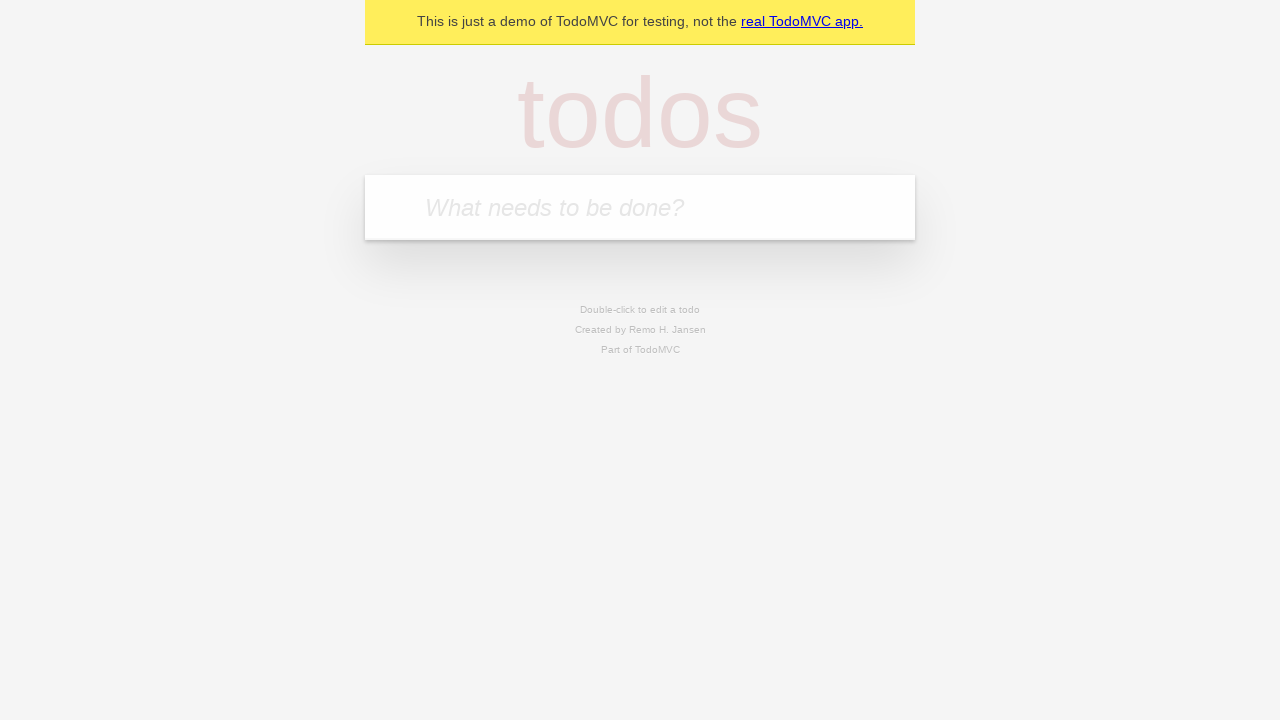

Located the 'What needs to be done?' input field
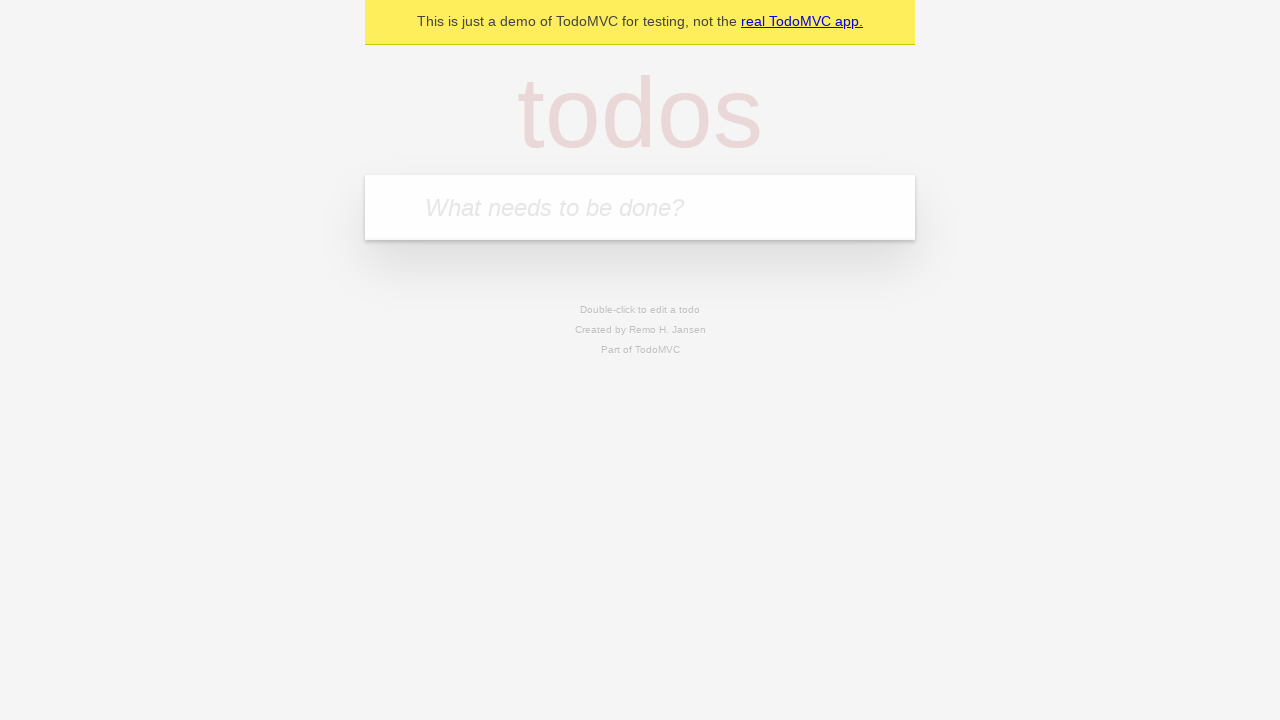

Filled first todo item with 'buy some cheese' on internal:attr=[placeholder="What needs to be done?"i]
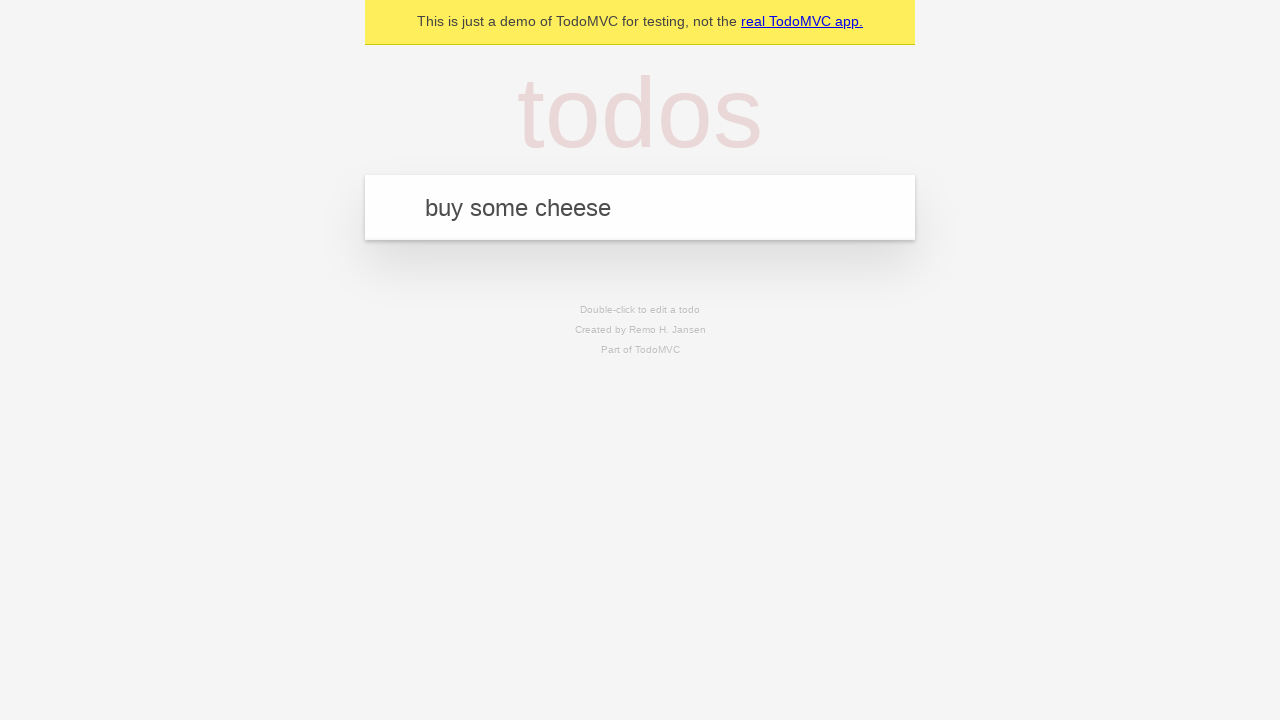

Pressed Enter to create first todo item on internal:attr=[placeholder="What needs to be done?"i]
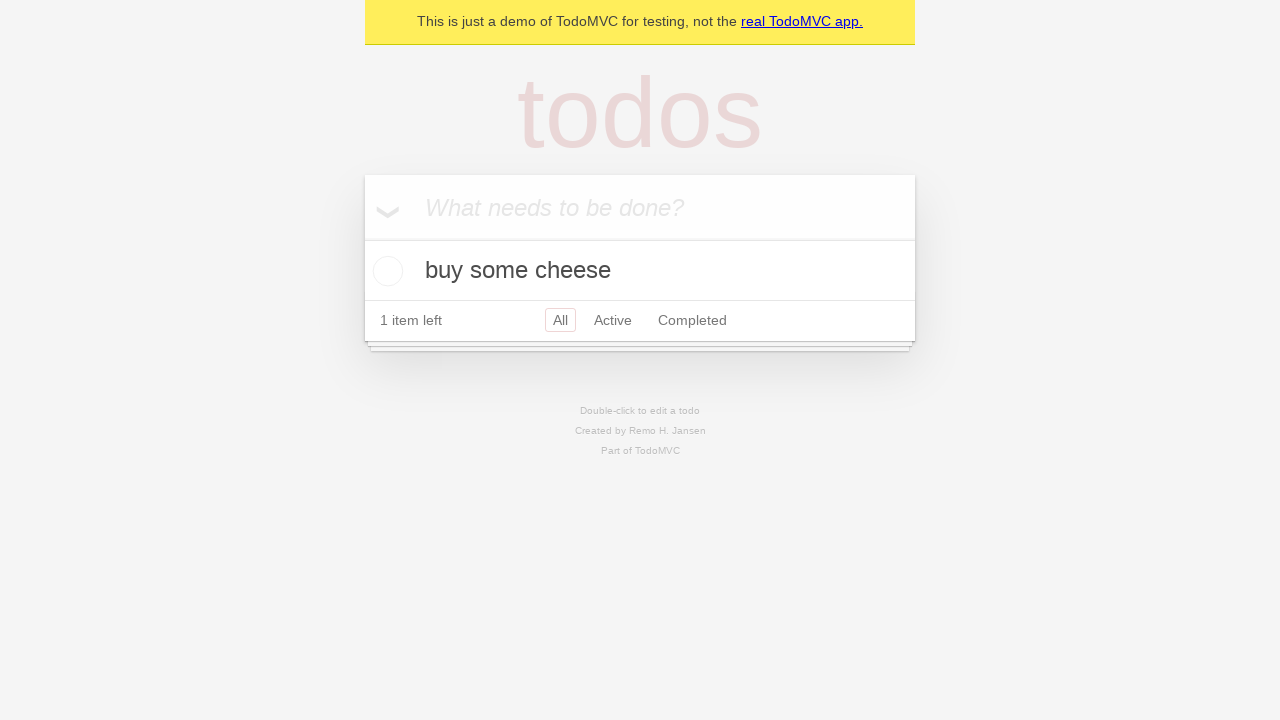

Filled second todo item with 'feed the cat' on internal:attr=[placeholder="What needs to be done?"i]
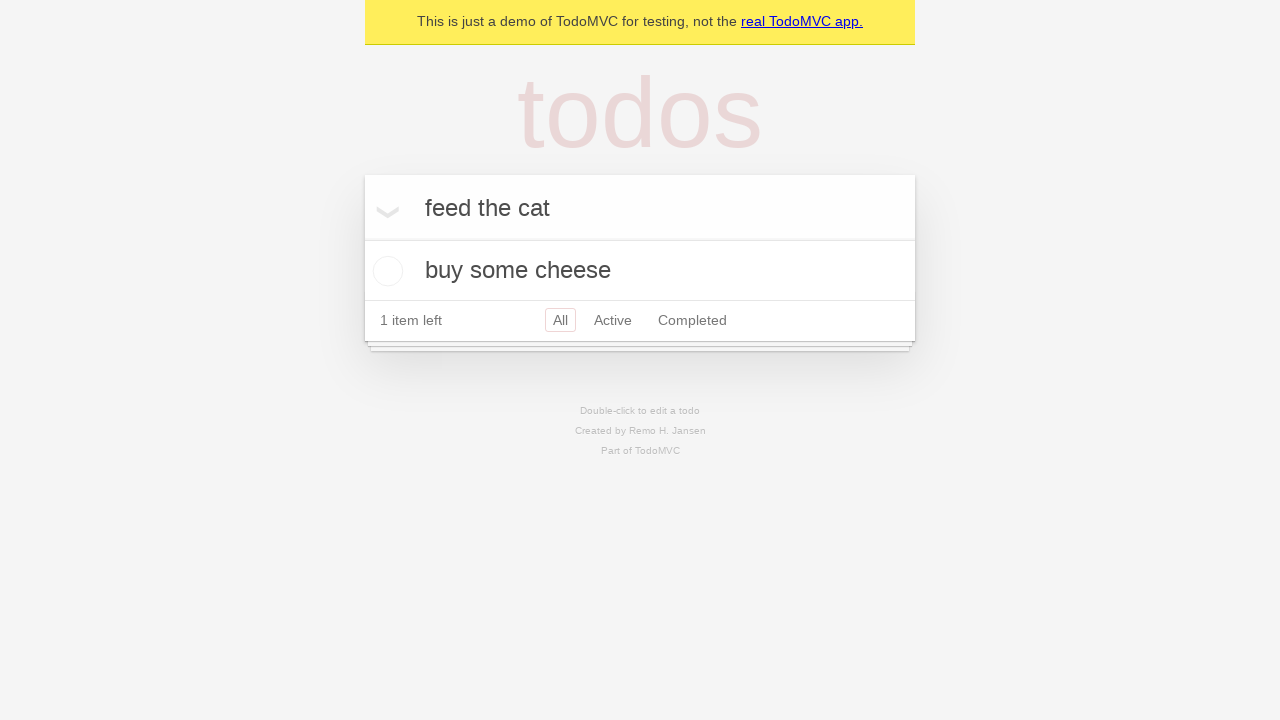

Pressed Enter to create second todo item on internal:attr=[placeholder="What needs to be done?"i]
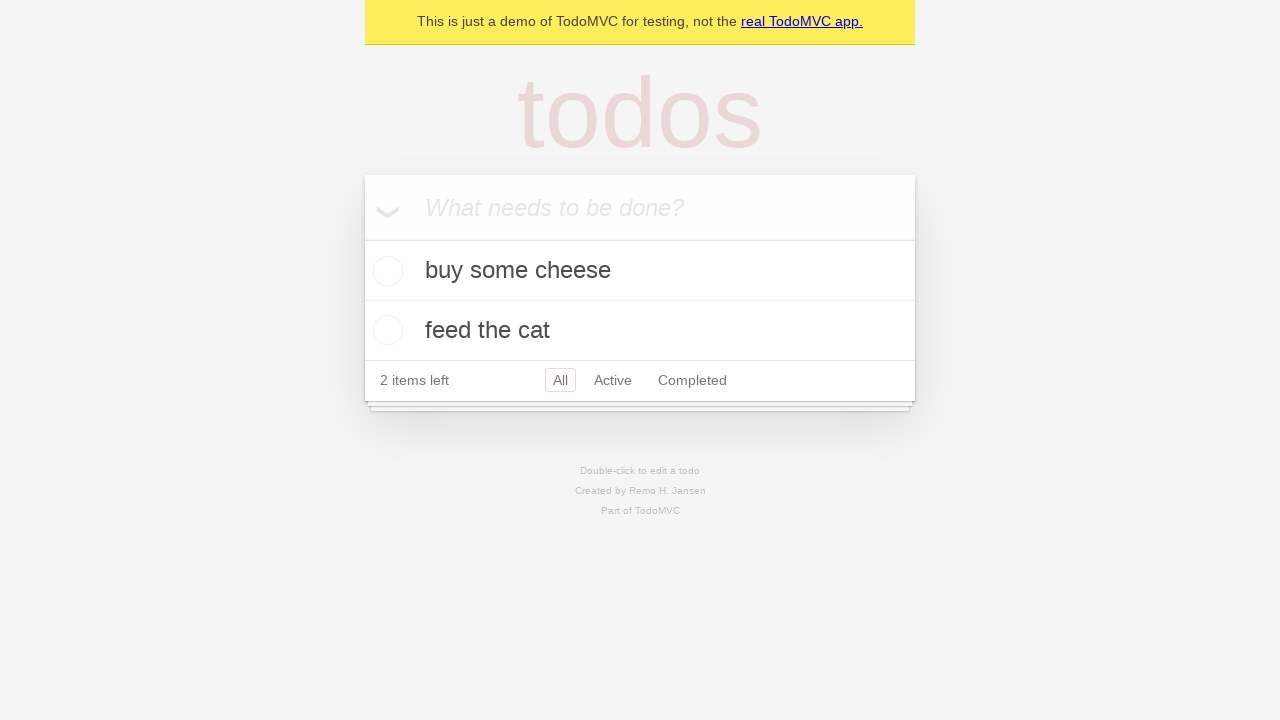

Located the first todo item
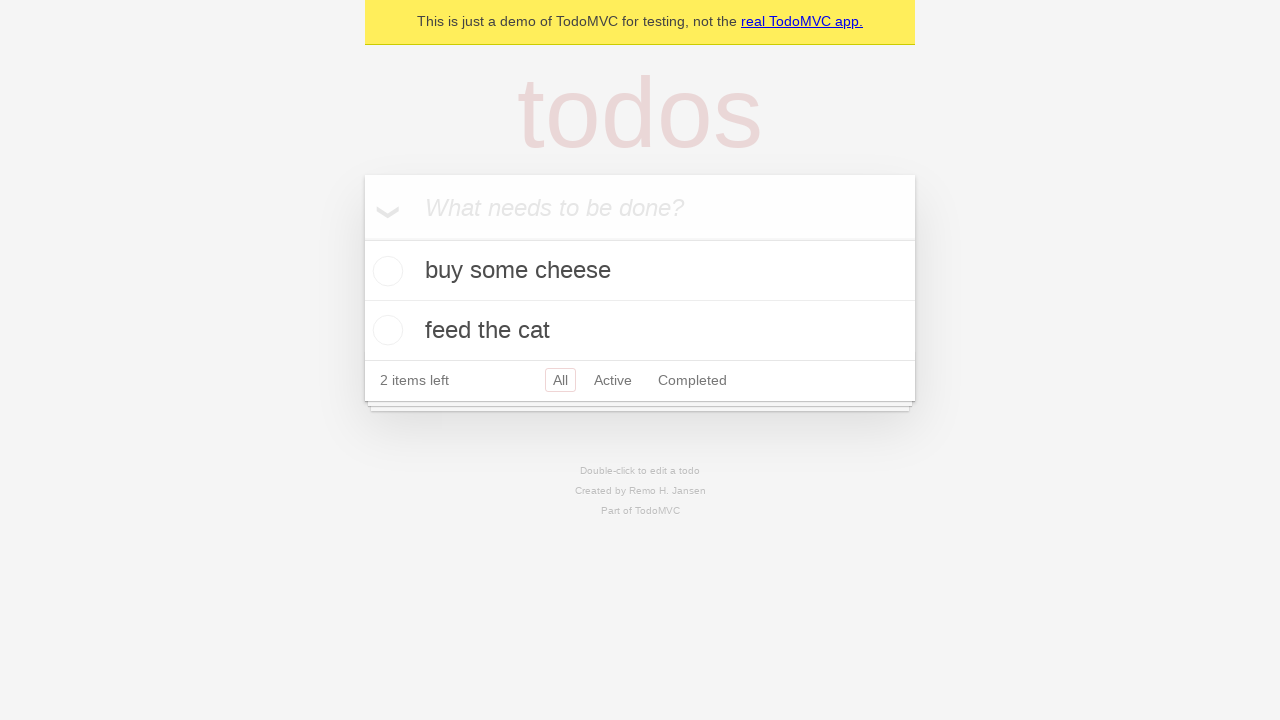

Located the checkbox for the first todo item
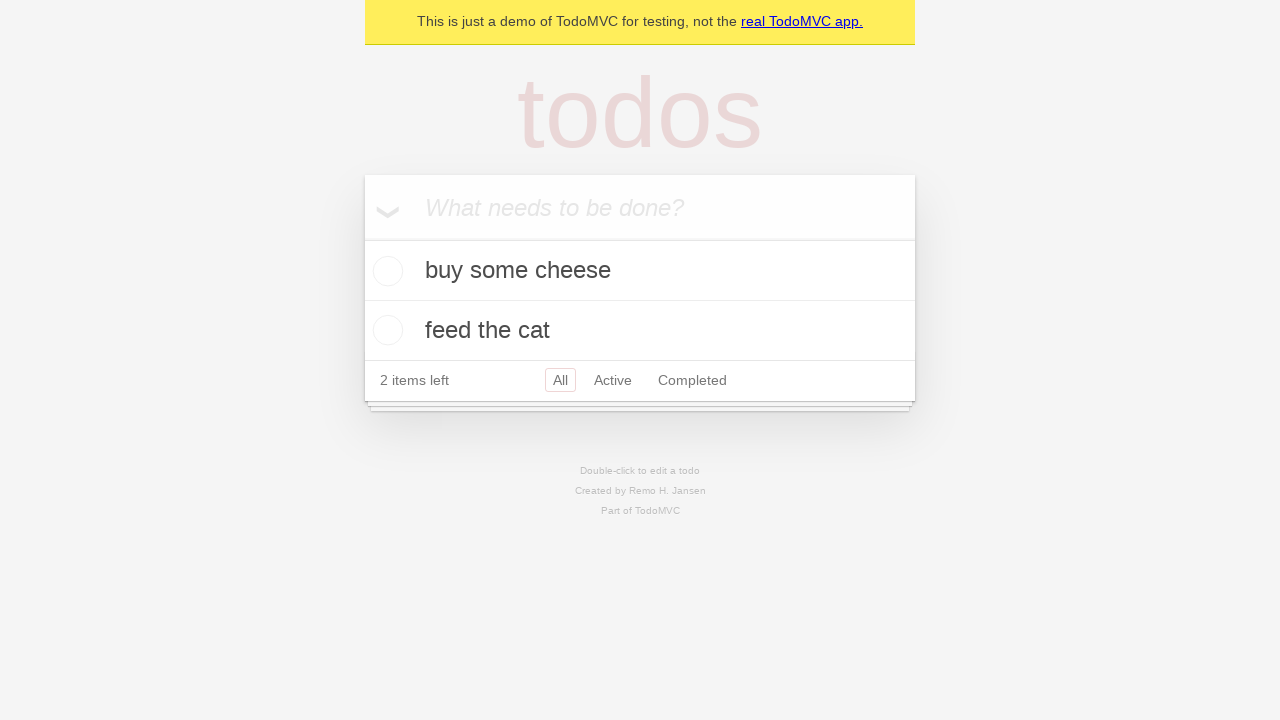

Checked the first todo item as complete at (385, 271) on internal:testid=[data-testid="todo-item"s] >> nth=0 >> internal:role=checkbox
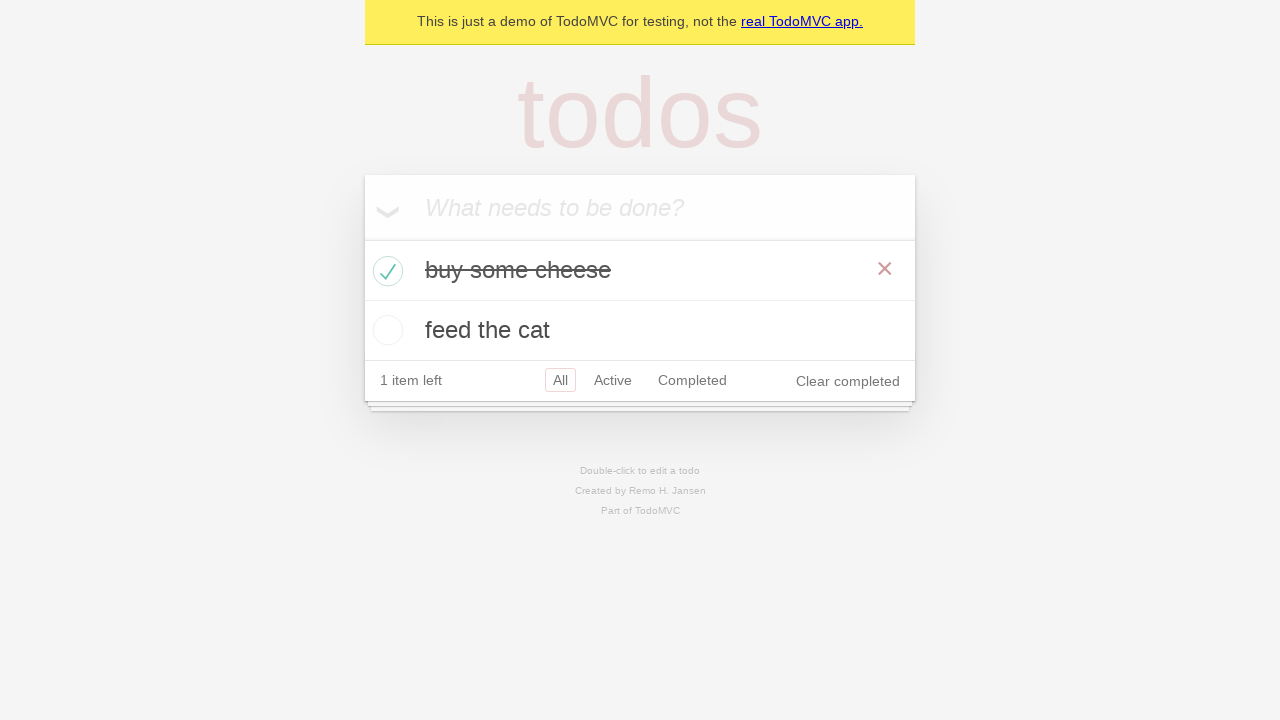

Unchecked the first todo item to mark it as incomplete at (385, 271) on internal:testid=[data-testid="todo-item"s] >> nth=0 >> internal:role=checkbox
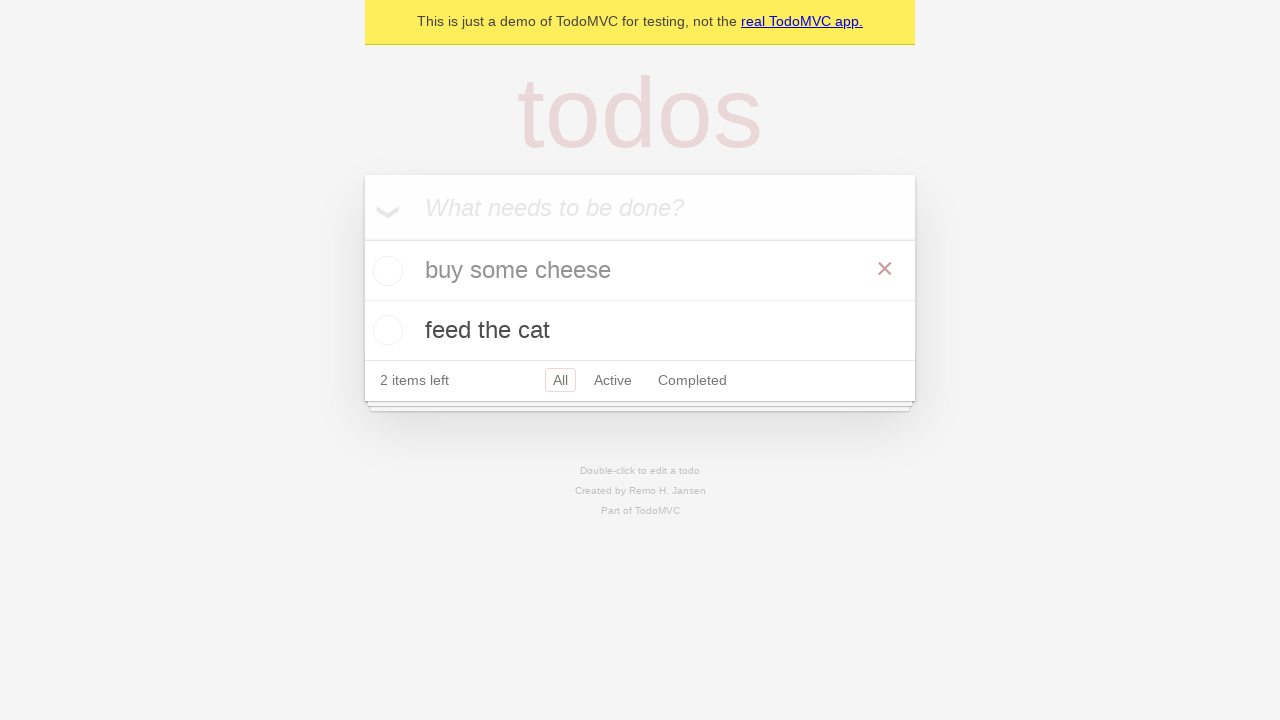

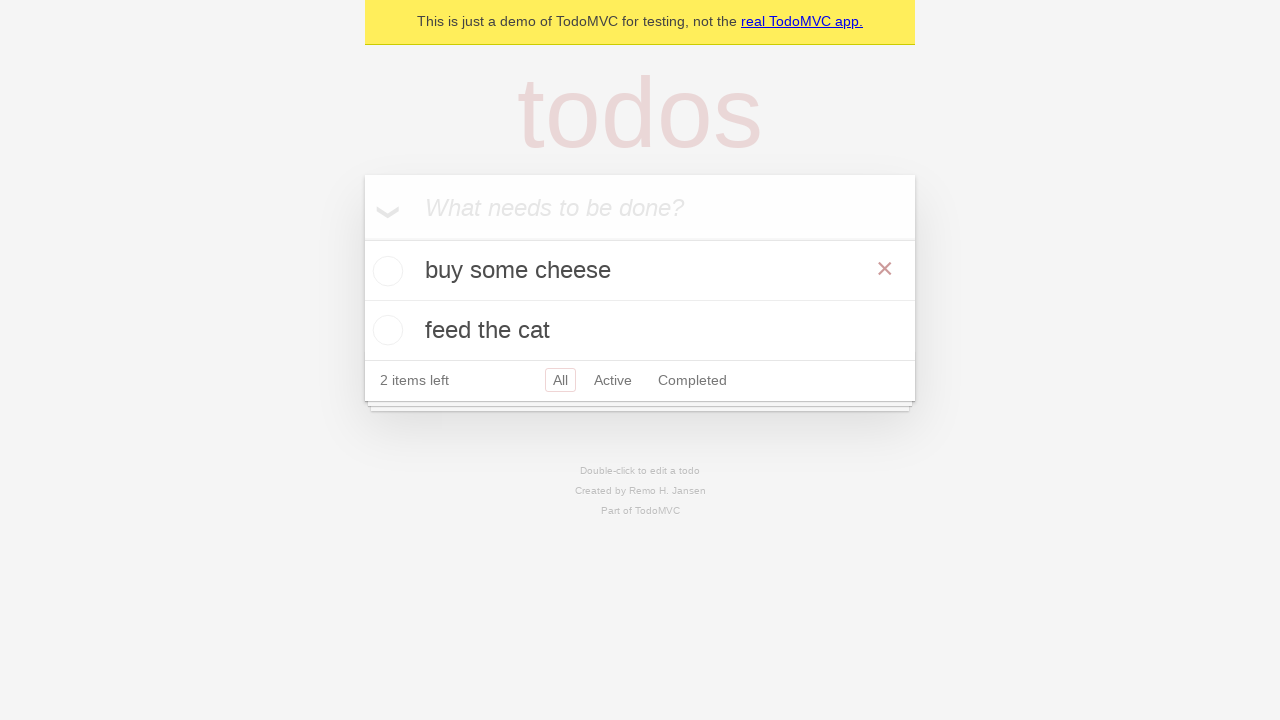